Tests the payment form by clicking the service type dropdown, filling in a phone number, and verifying the Continue button is enabled with correct text

Starting URL: http://mts.by

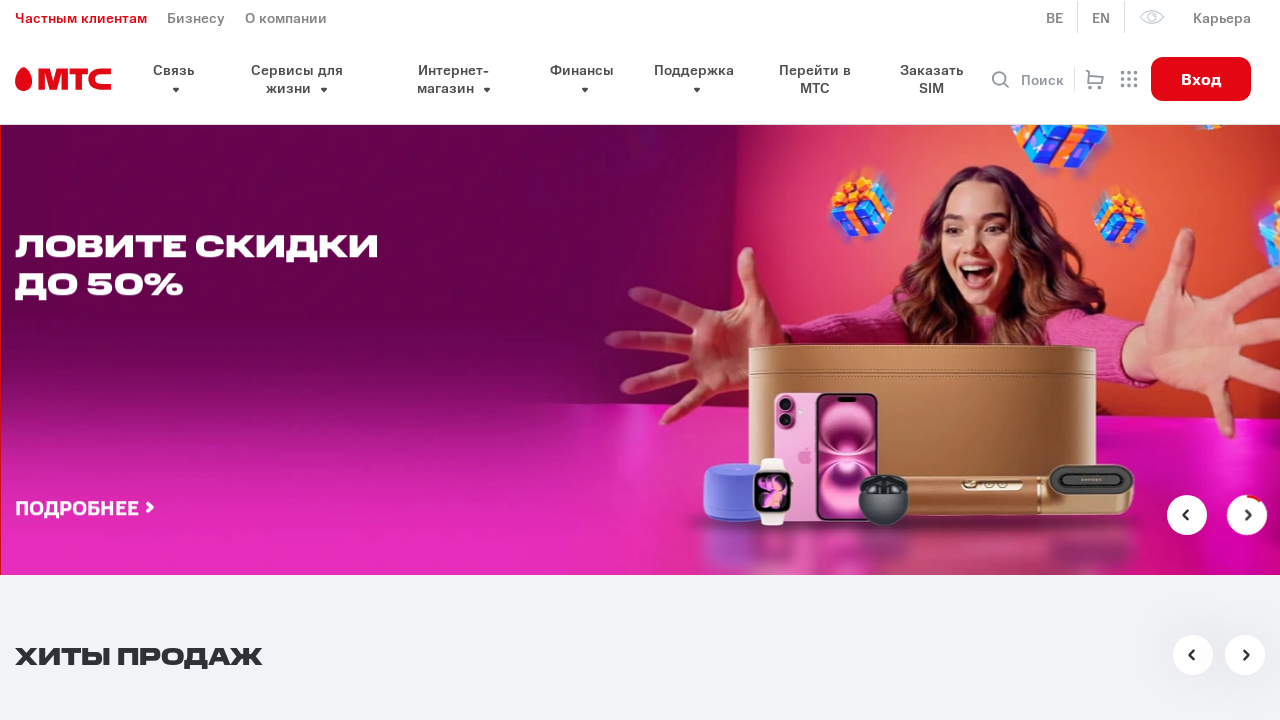

Clicked service type dropdown button at (660, 360) on xpath=//*[@id='pay-section']/div/div/div[2]/section/div/div[1]/div[1]/div[2]/but
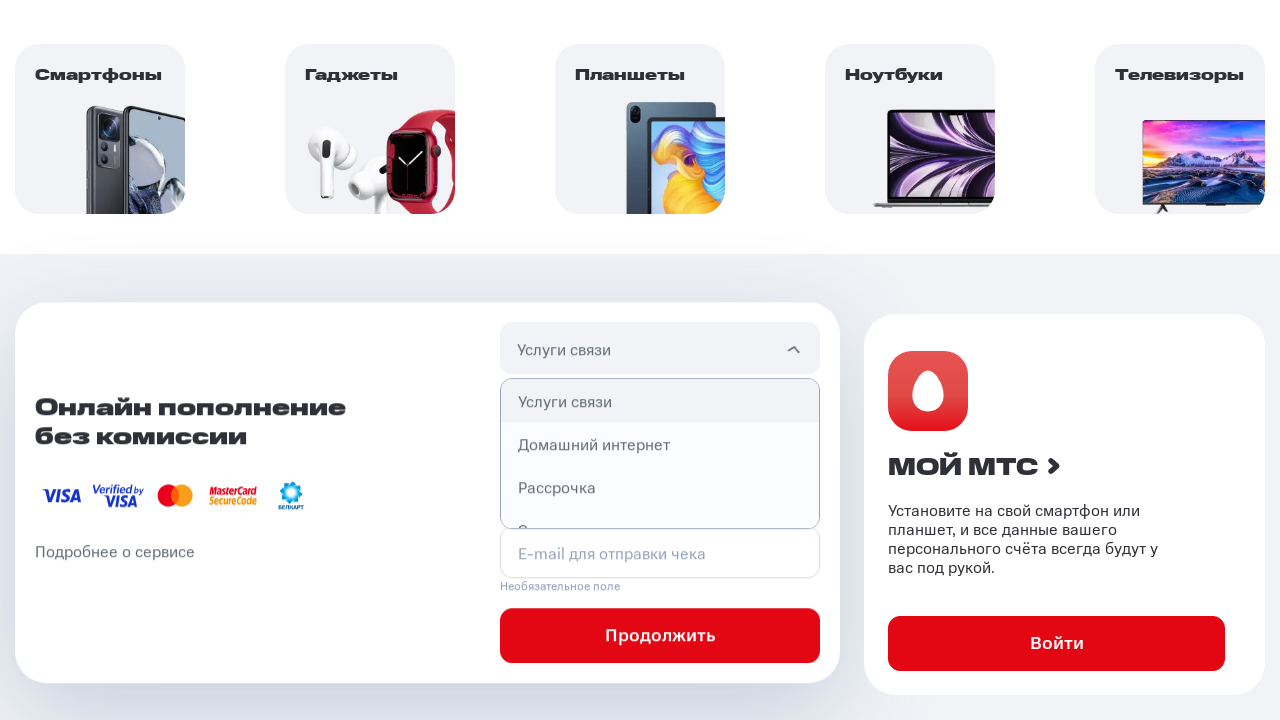

Filled phone number field with '297777777' on #connection-phone
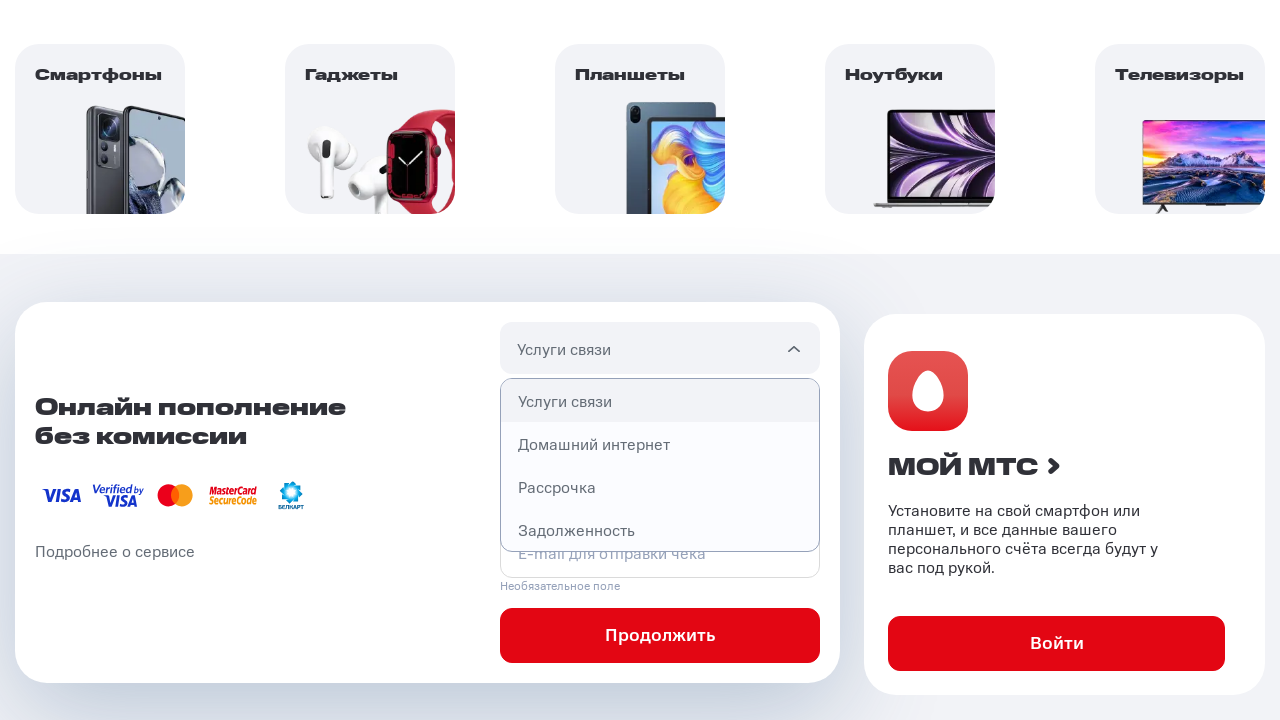

Verified Continue button is enabled
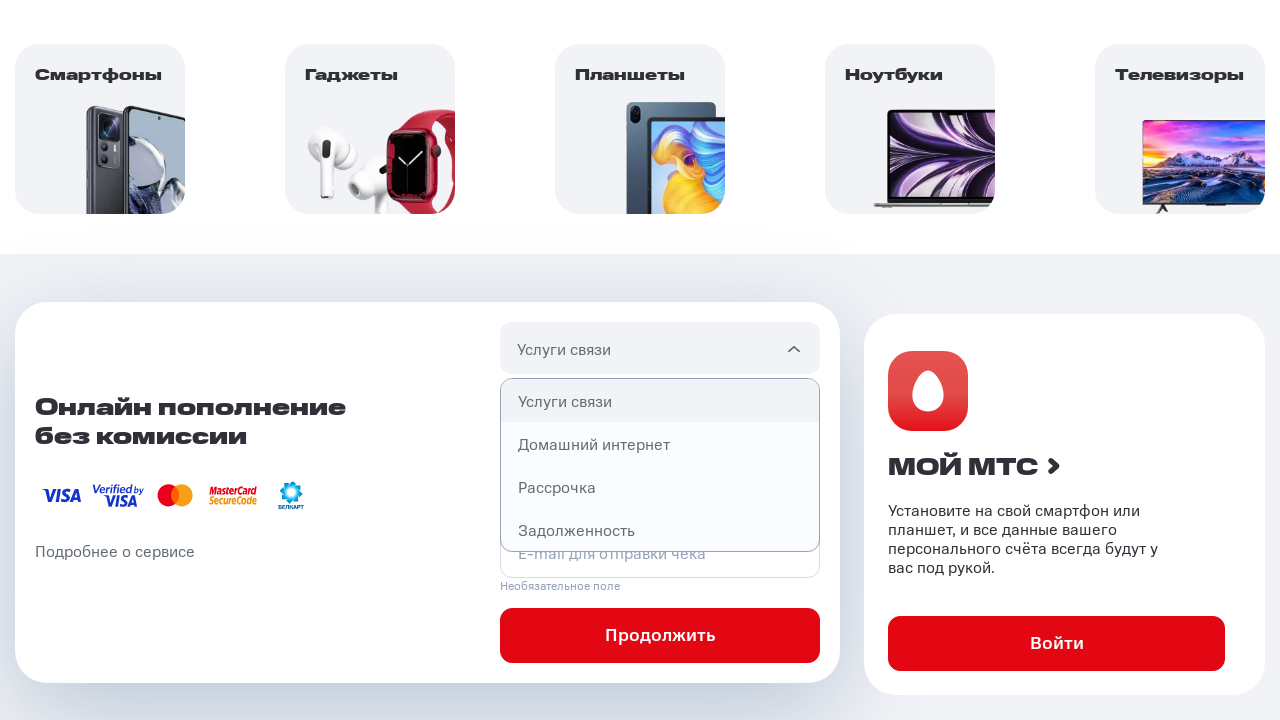

Verified Continue button has correct text 'Продолжить'
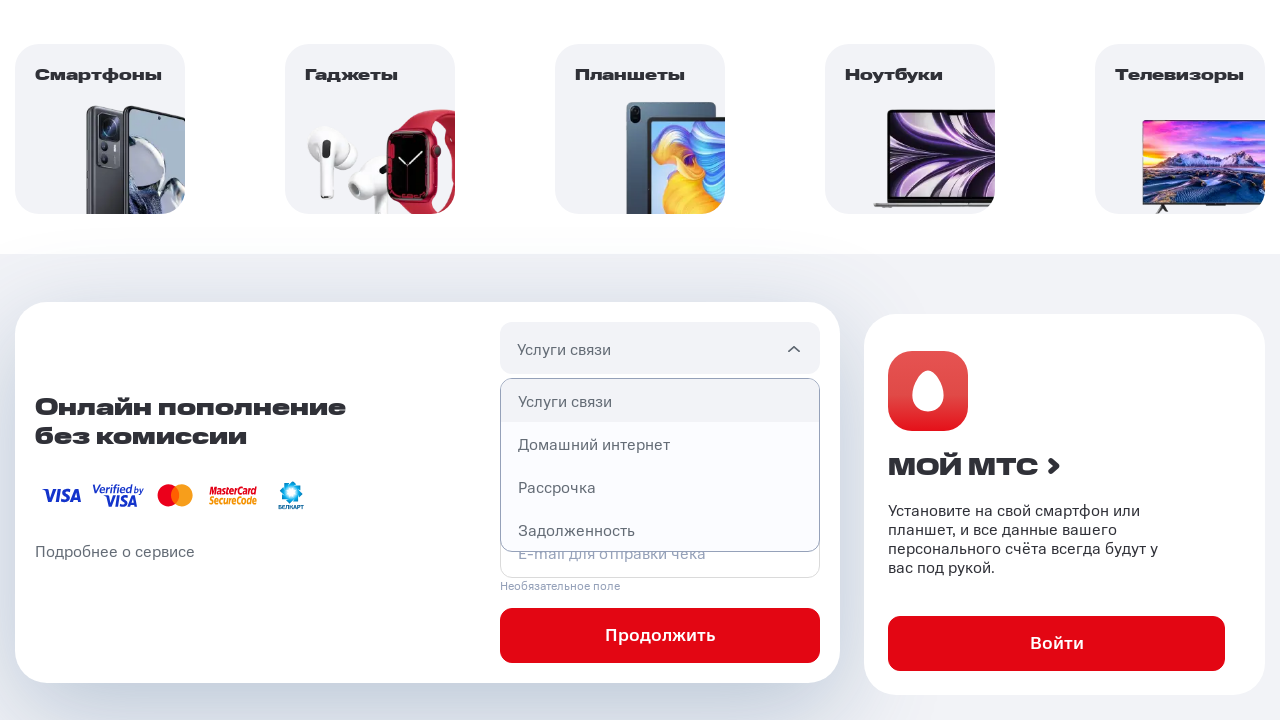

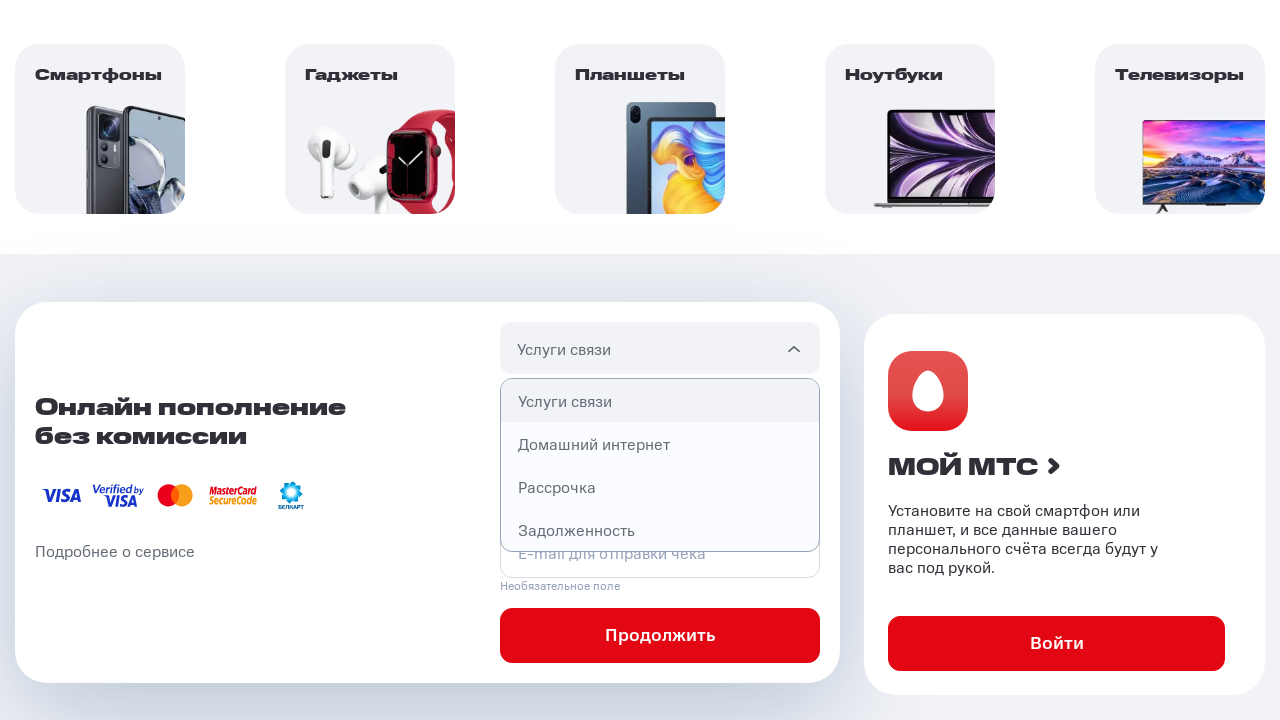